Tests state dropdown functionality by selecting states using different methods (visible text, value, index) and verifies California is the final selected option

Starting URL: https://practice.cydeo.com/dropdown

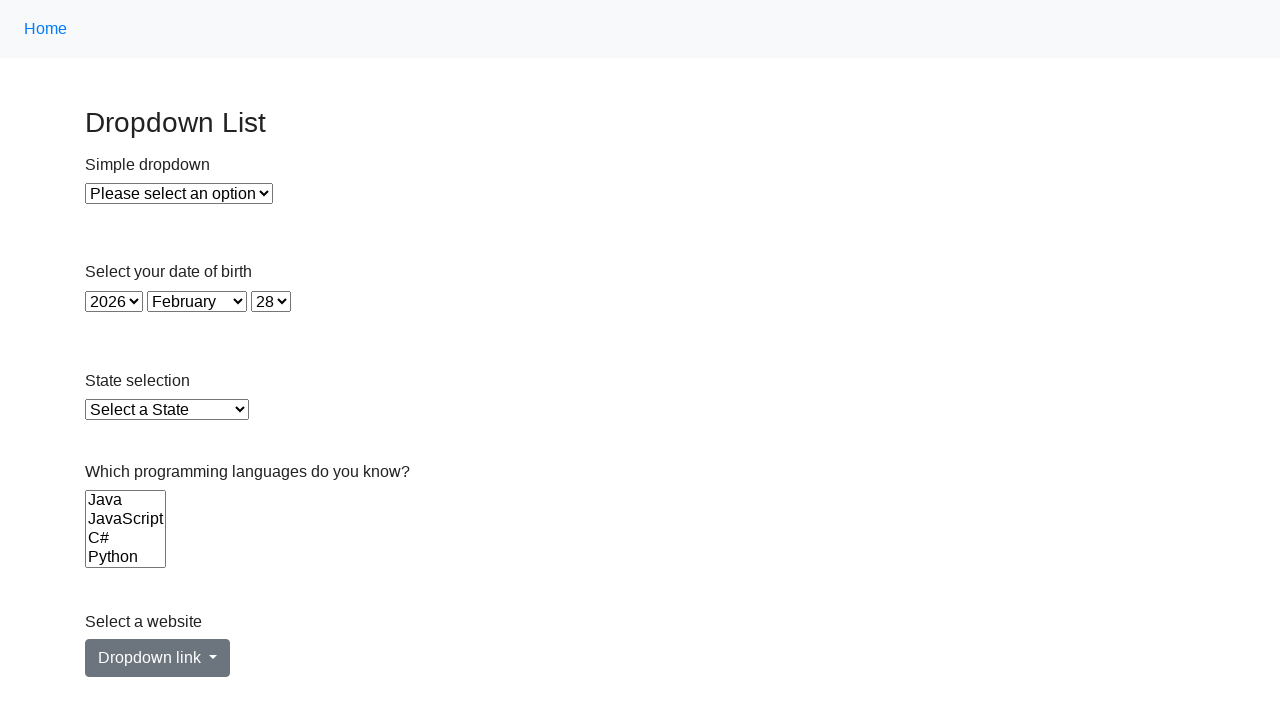

Selected Illinois by visible text from state dropdown on select#state
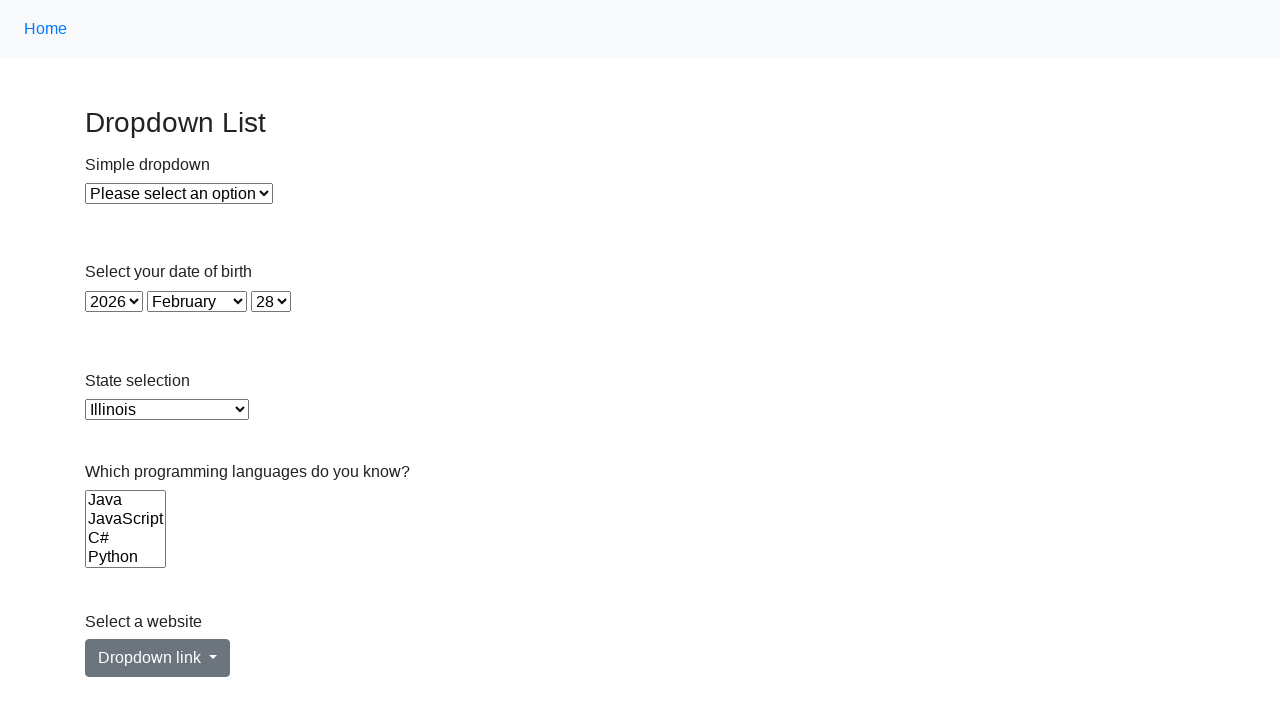

Selected Virginia by value 'VA' from state dropdown on select#state
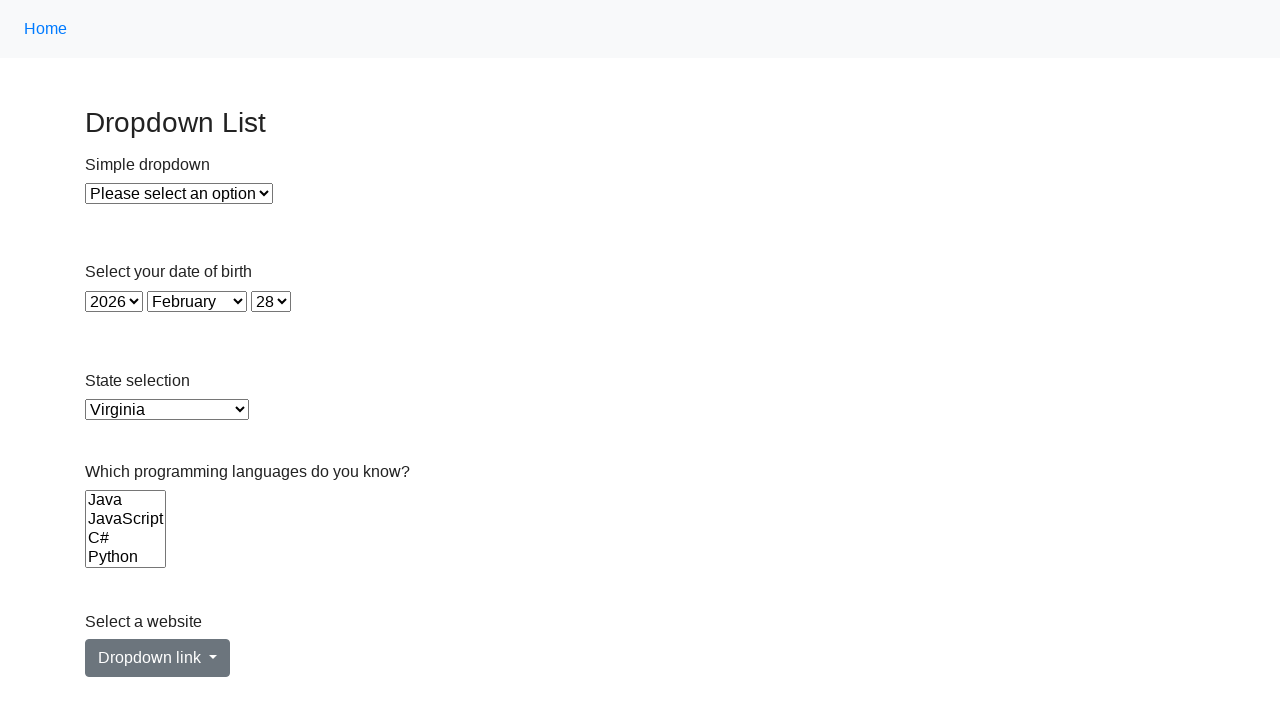

Selected state by index 5 (California) from state dropdown on select#state
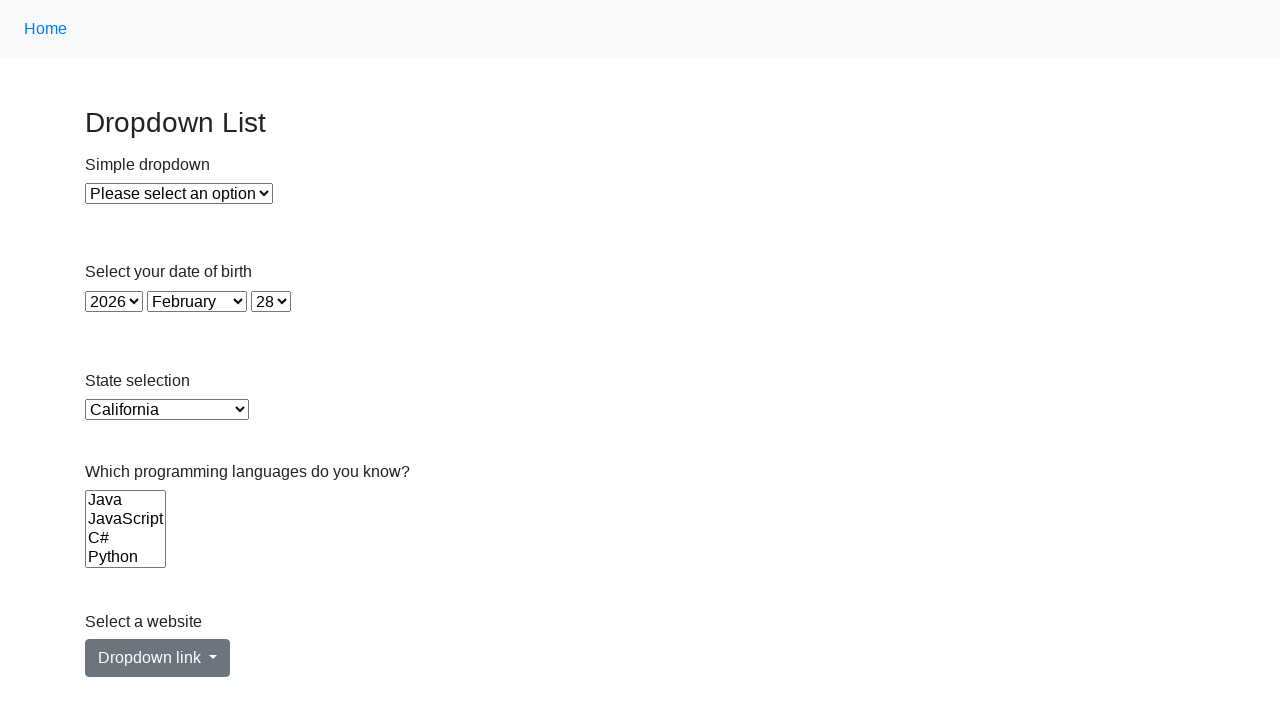

Retrieved current selected state value
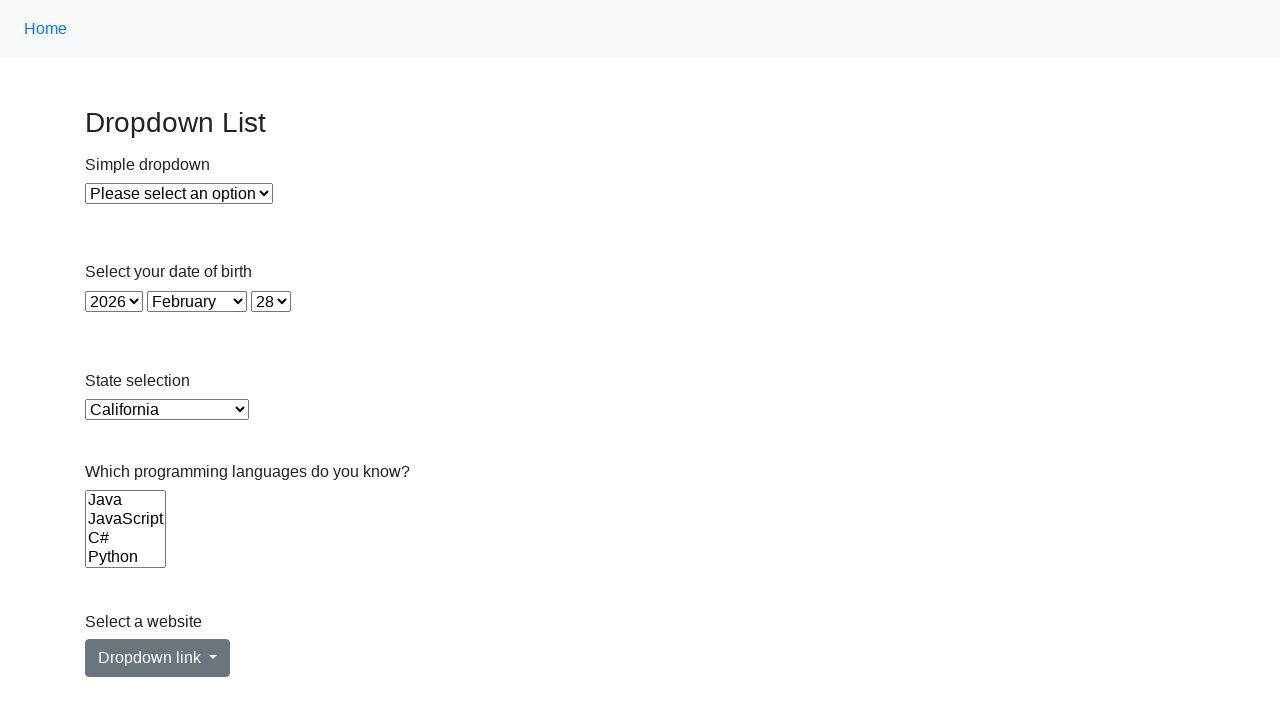

Verified California is the final selected option (value 'CA' or text 'California')
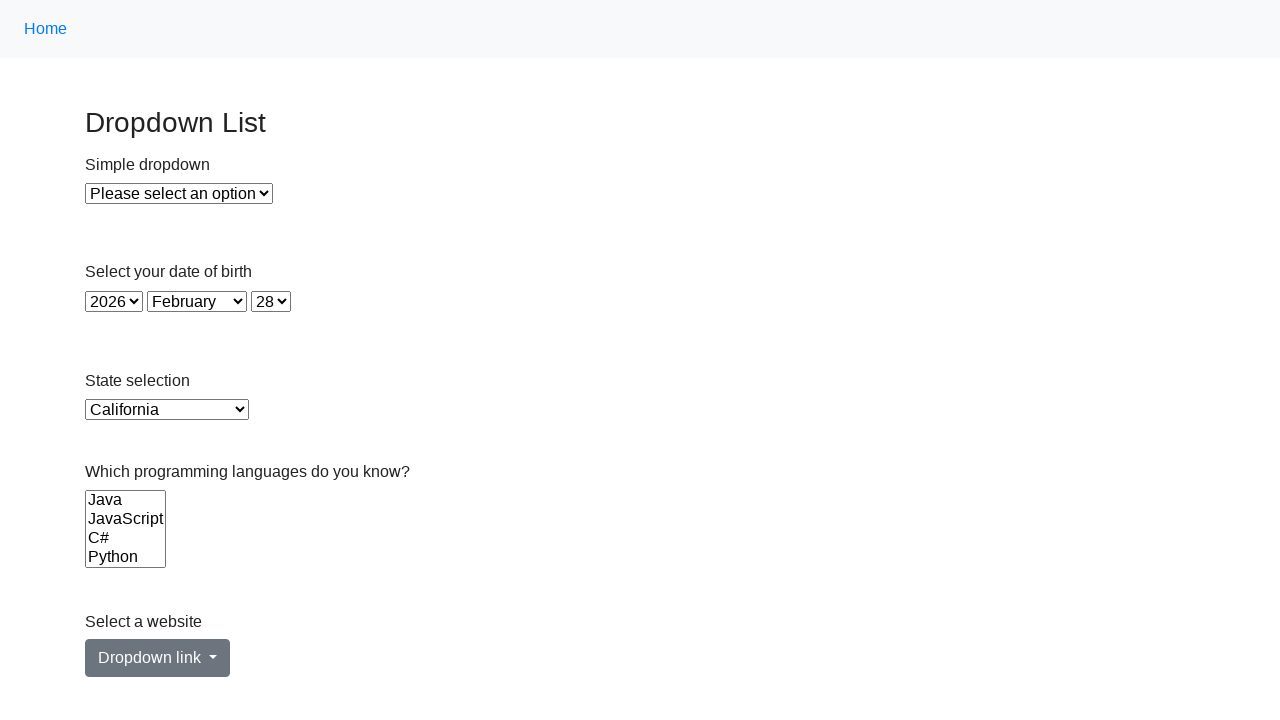

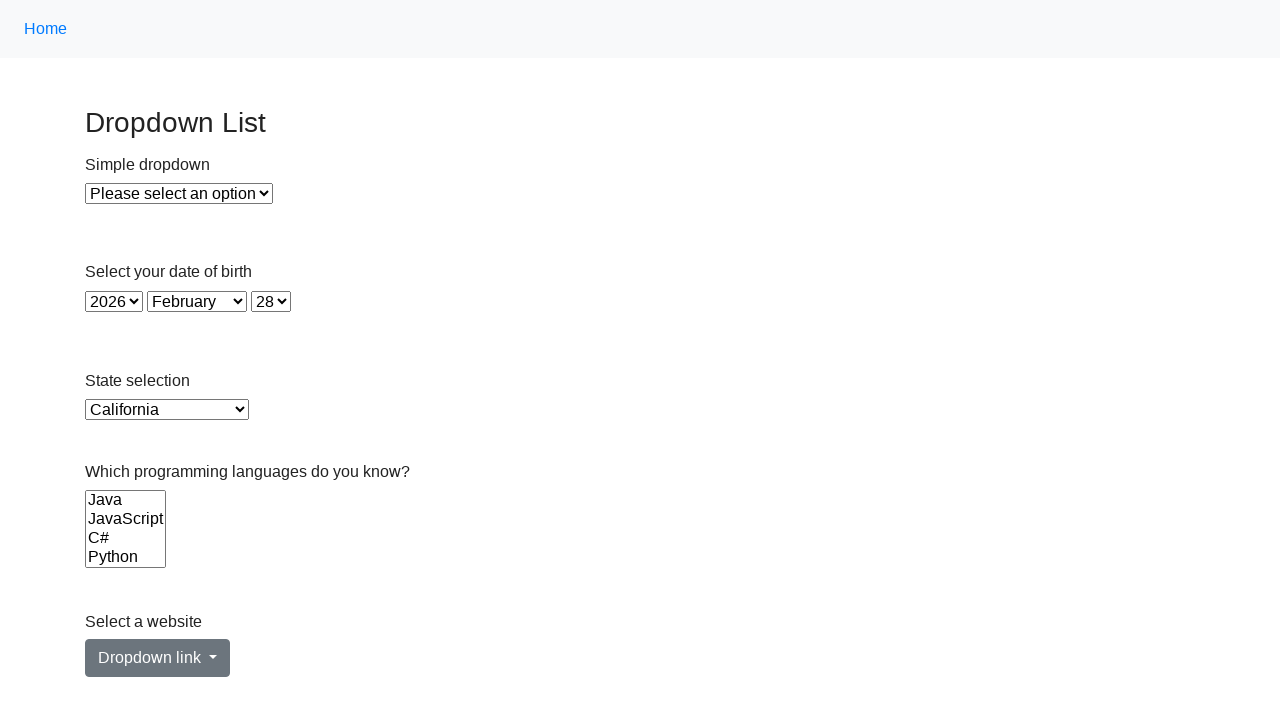